Tests e-commerce shopping flow by searching for products, adding items to cart, proceeding to checkout, and verifying error message when terms are not accepted

Starting URL: https://rahulshettyacademy.com/seleniumPractise/#/

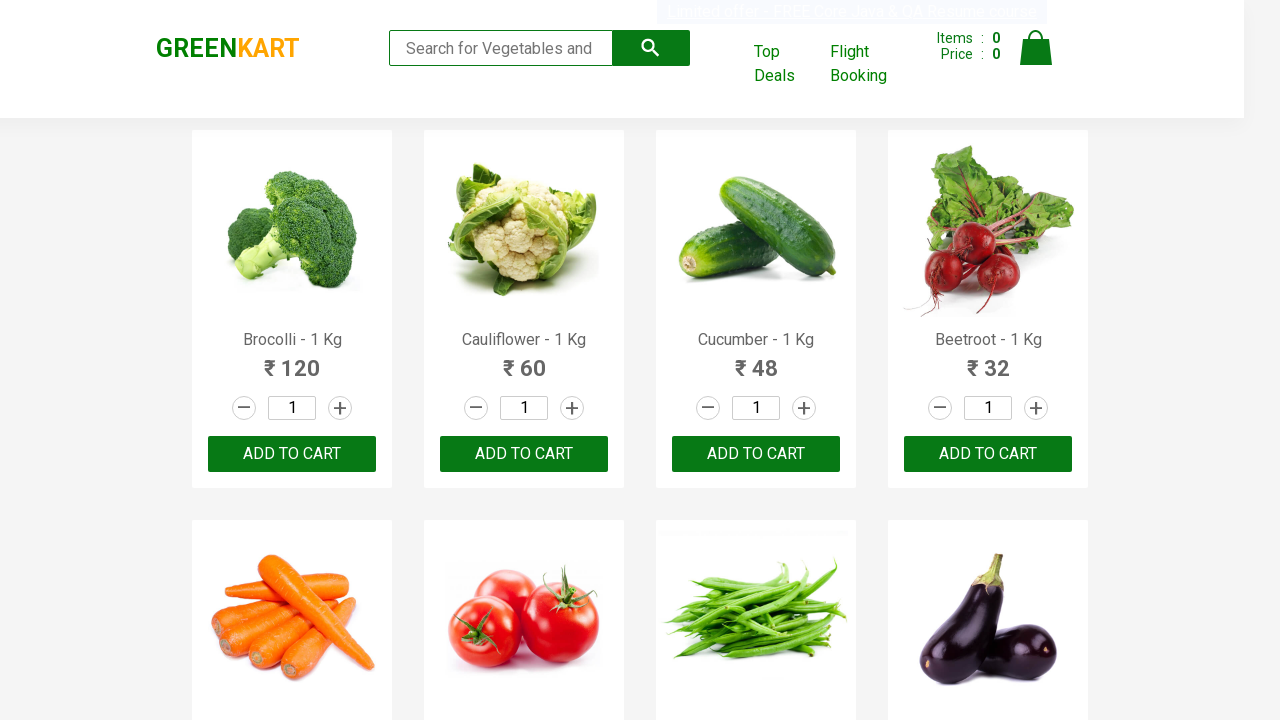

Filled search field with 'ca' to filter products on .search-keyword
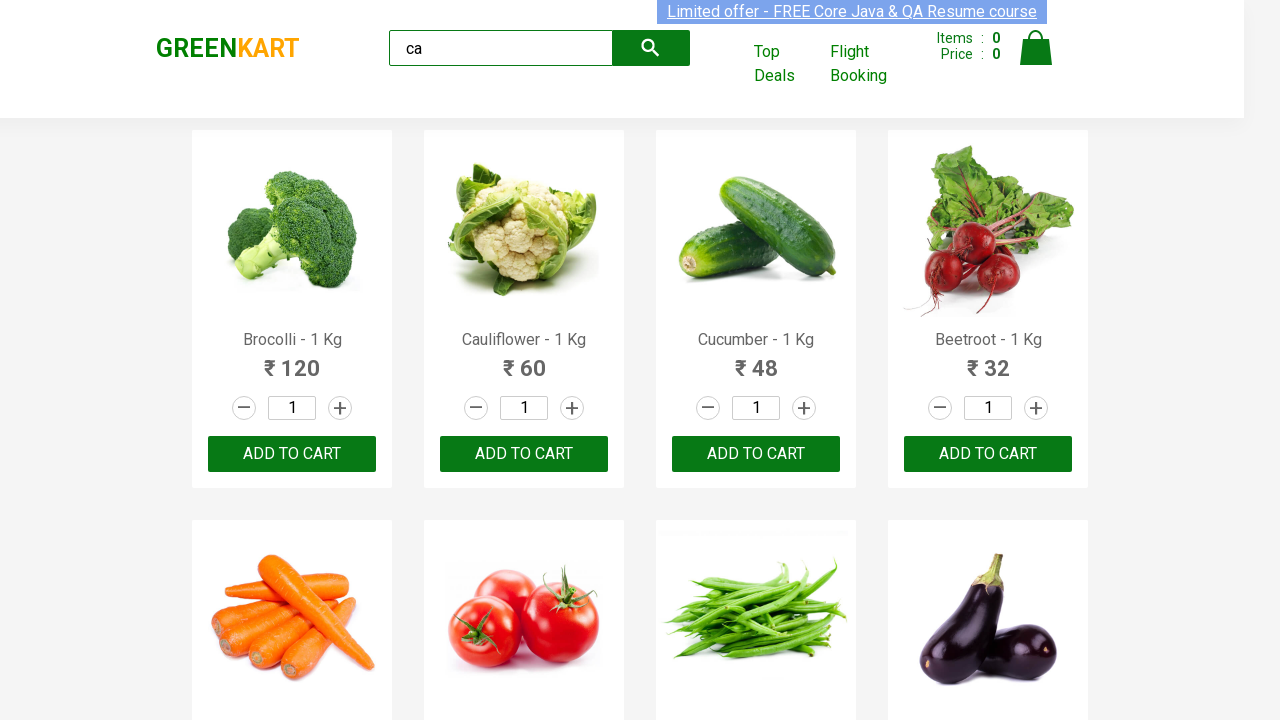

Products filtered and loaded
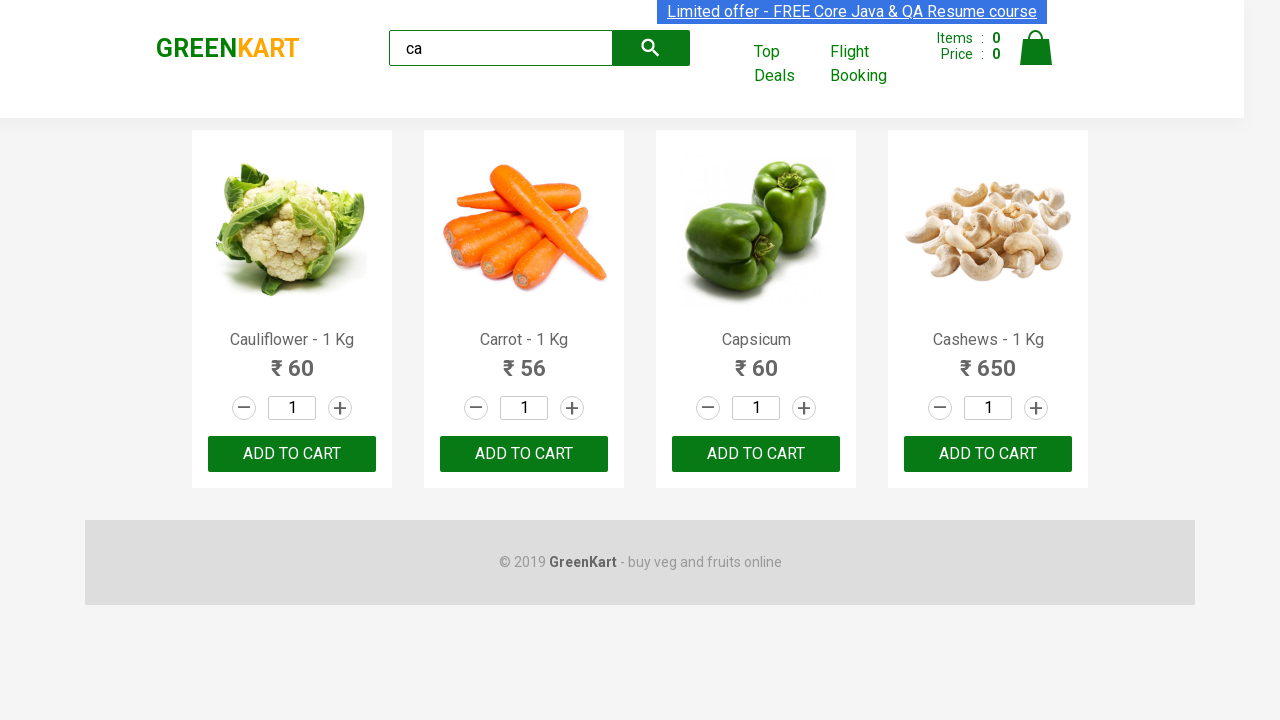

Clicked add to cart button on third product at (756, 454) on .products:visible .product:visible >> nth=2 >> button[type=button]
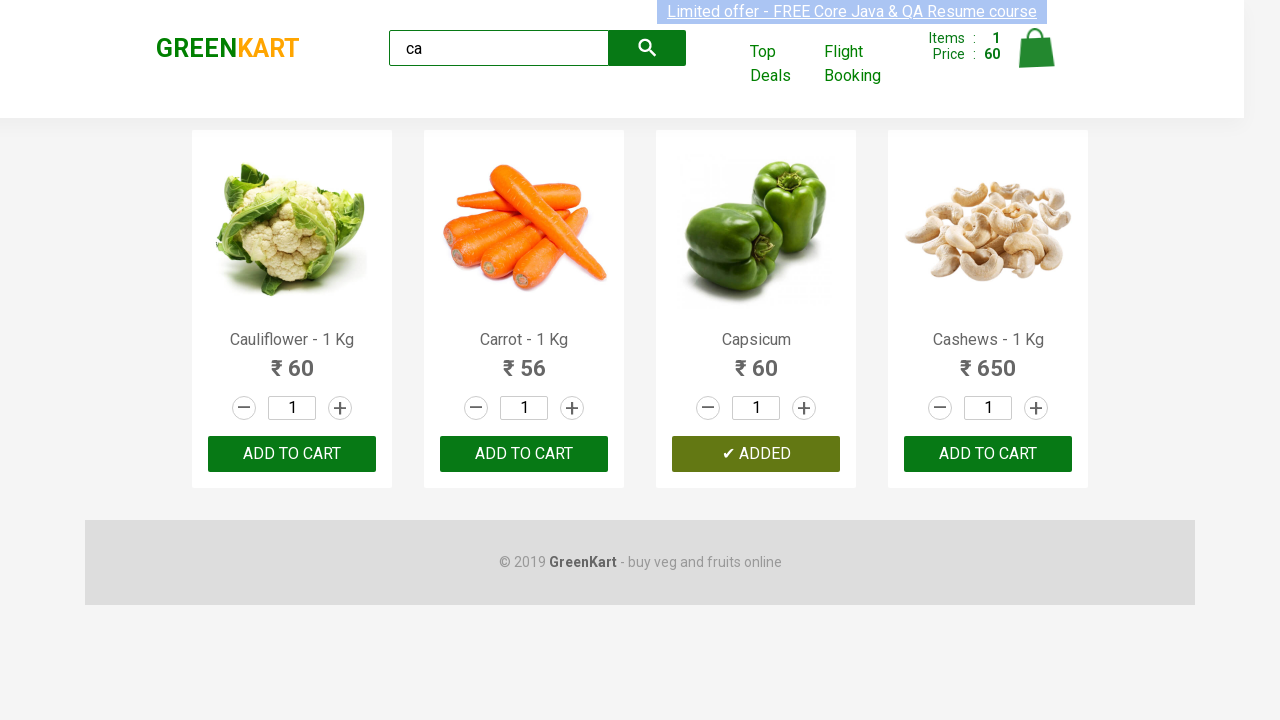

Found and added 'Cashews' product to cart at (988, 454) on .products:visible .product:visible >> nth=3 >> button[type=button]
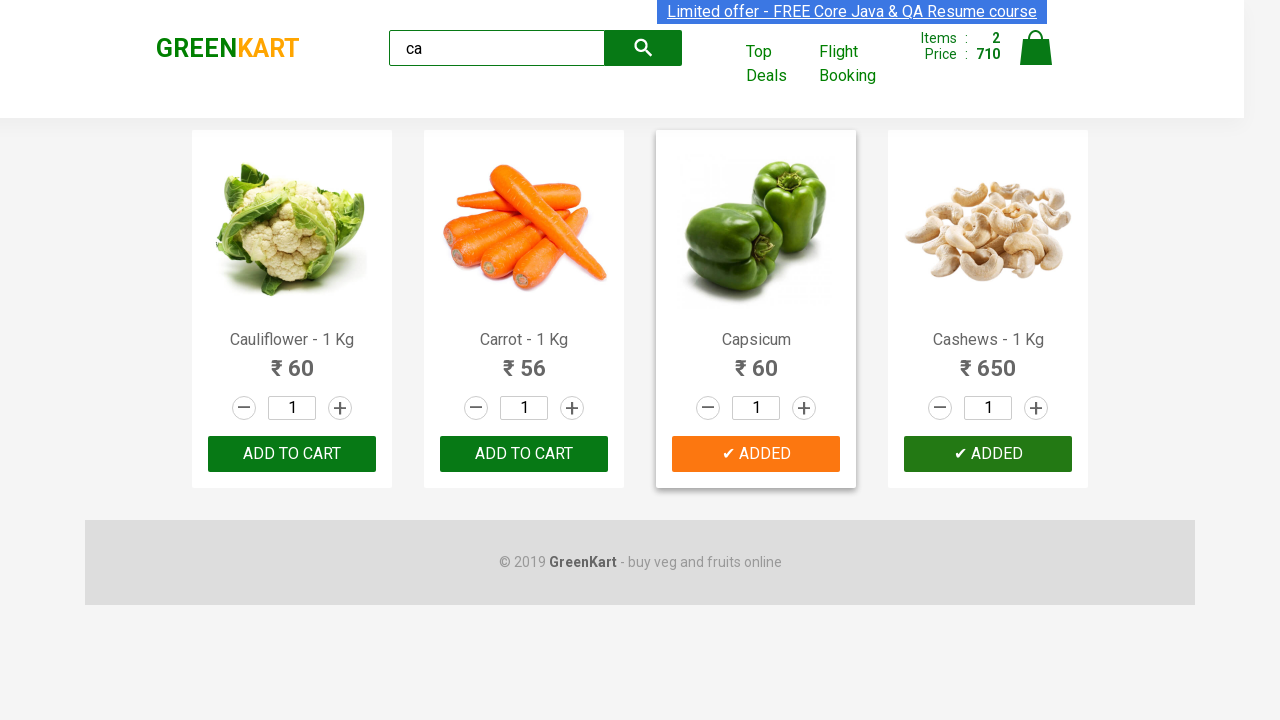

Clicked cart icon to view shopping cart at (1036, 48) on img[alt=Cart]
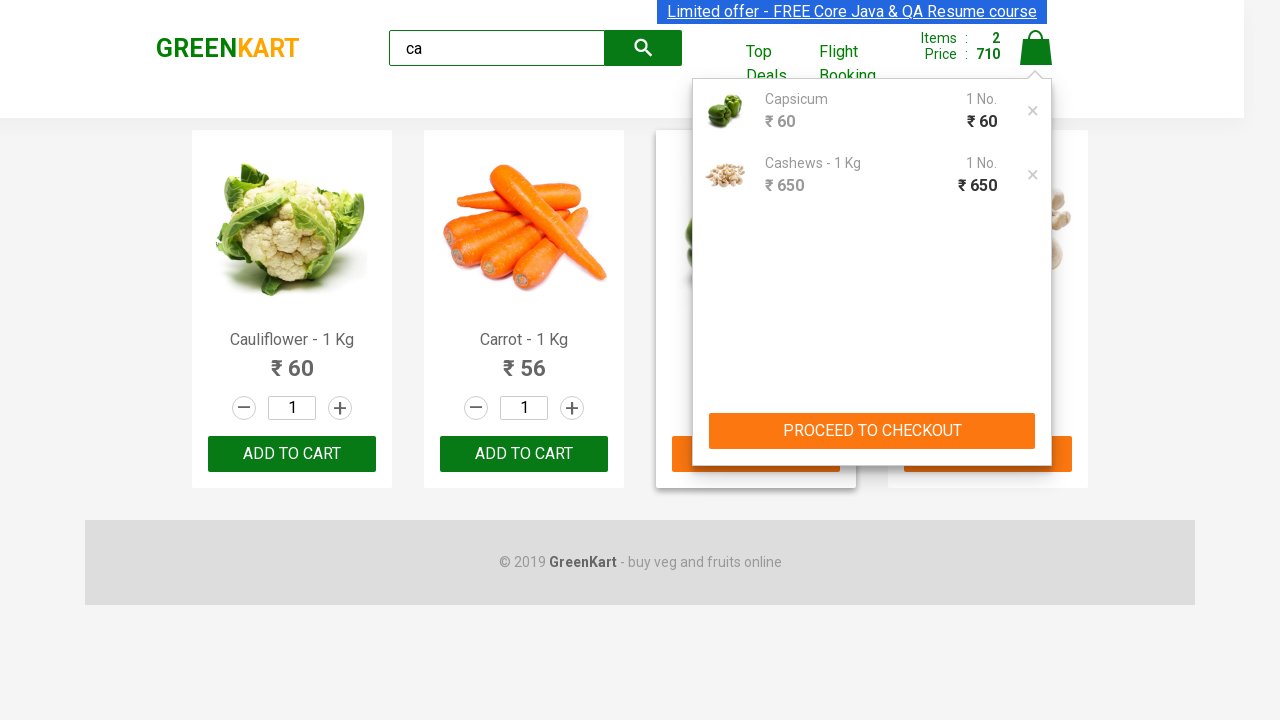

Clicked 'PROCEED TO CHECKOUT' button at (872, 431) on text=PROCEED TO CHECKOUT
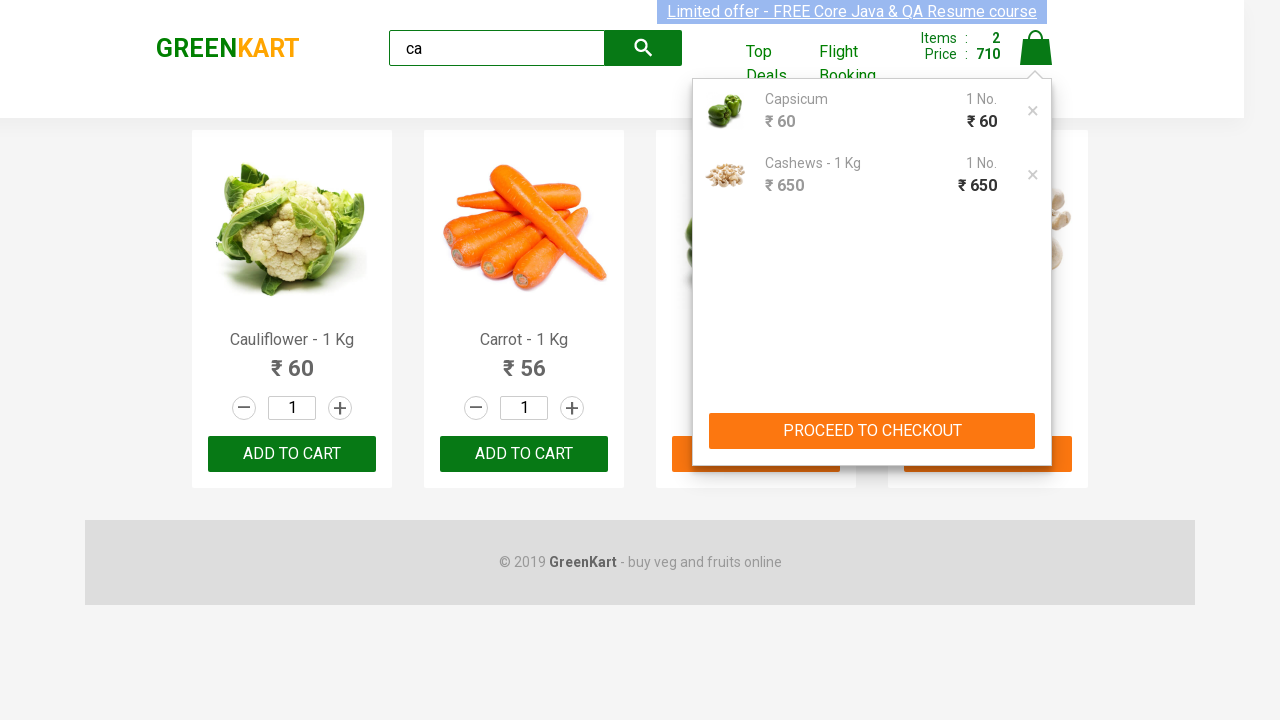

Clicked 'Place Order' button at (1036, 491) on text=Place Order
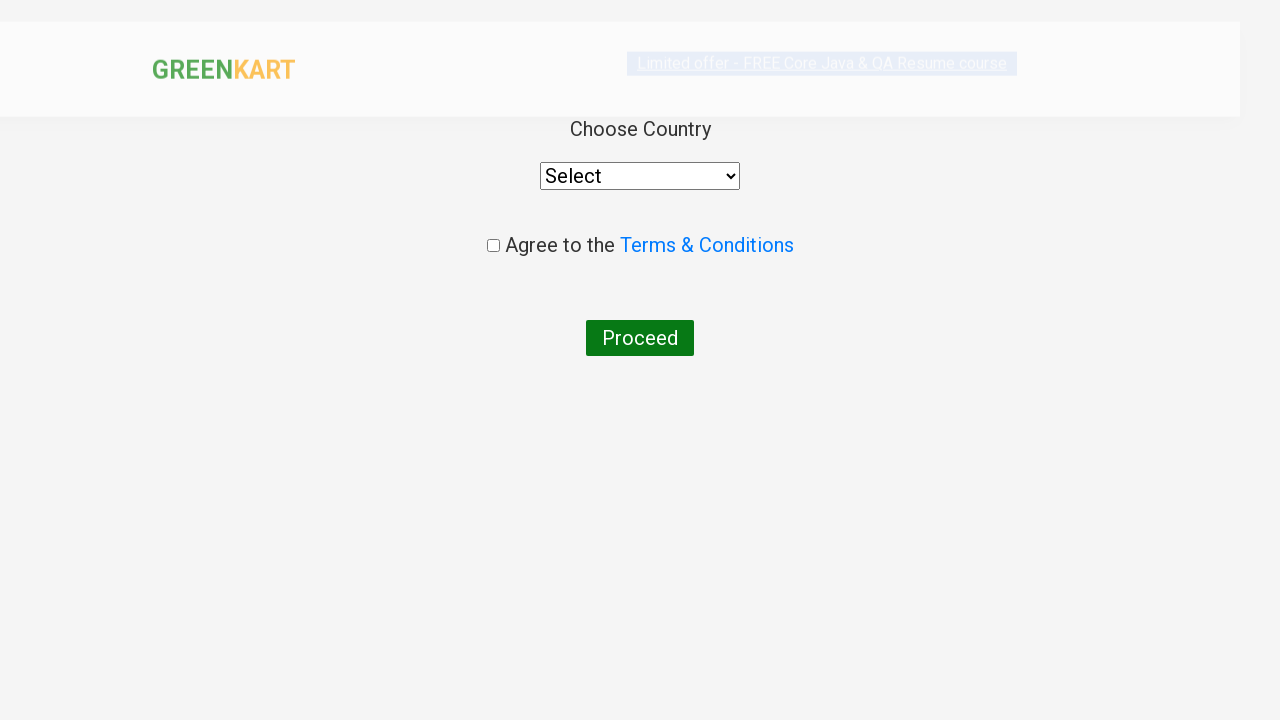

Clicked 'Proceed' button at (640, 338) on text=Proceed
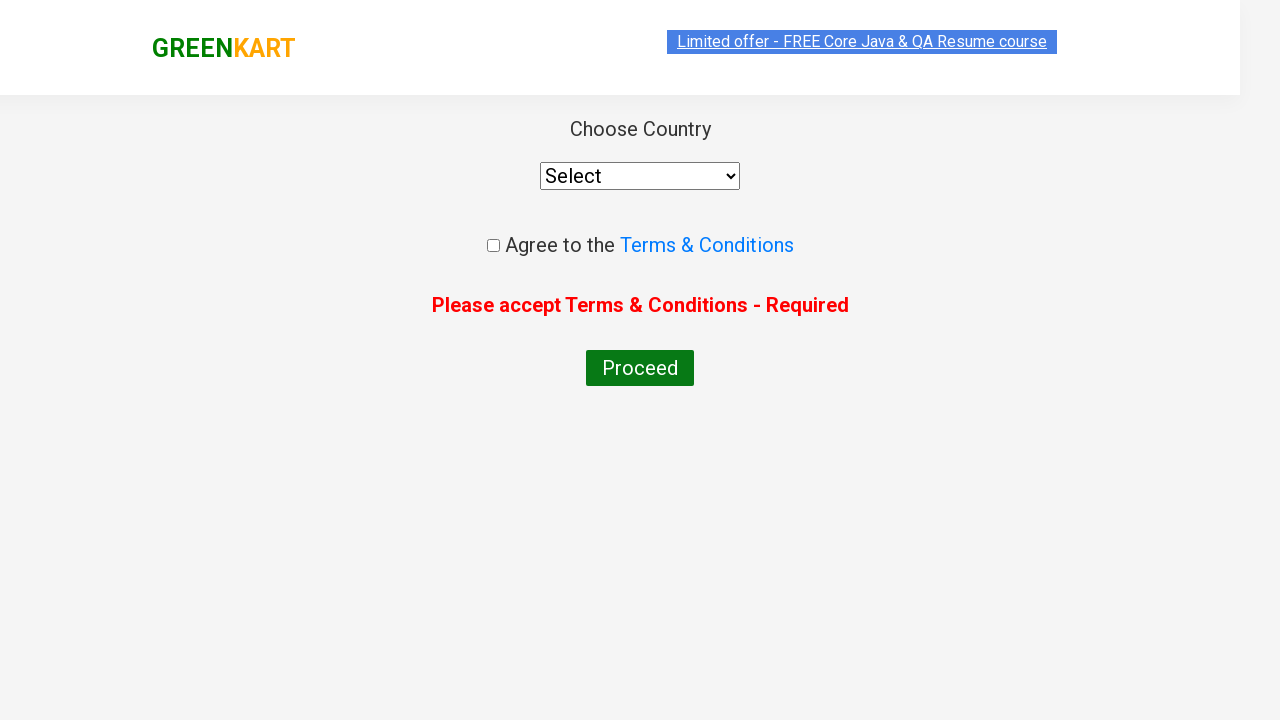

Error alert displayed - terms and conditions not accepted
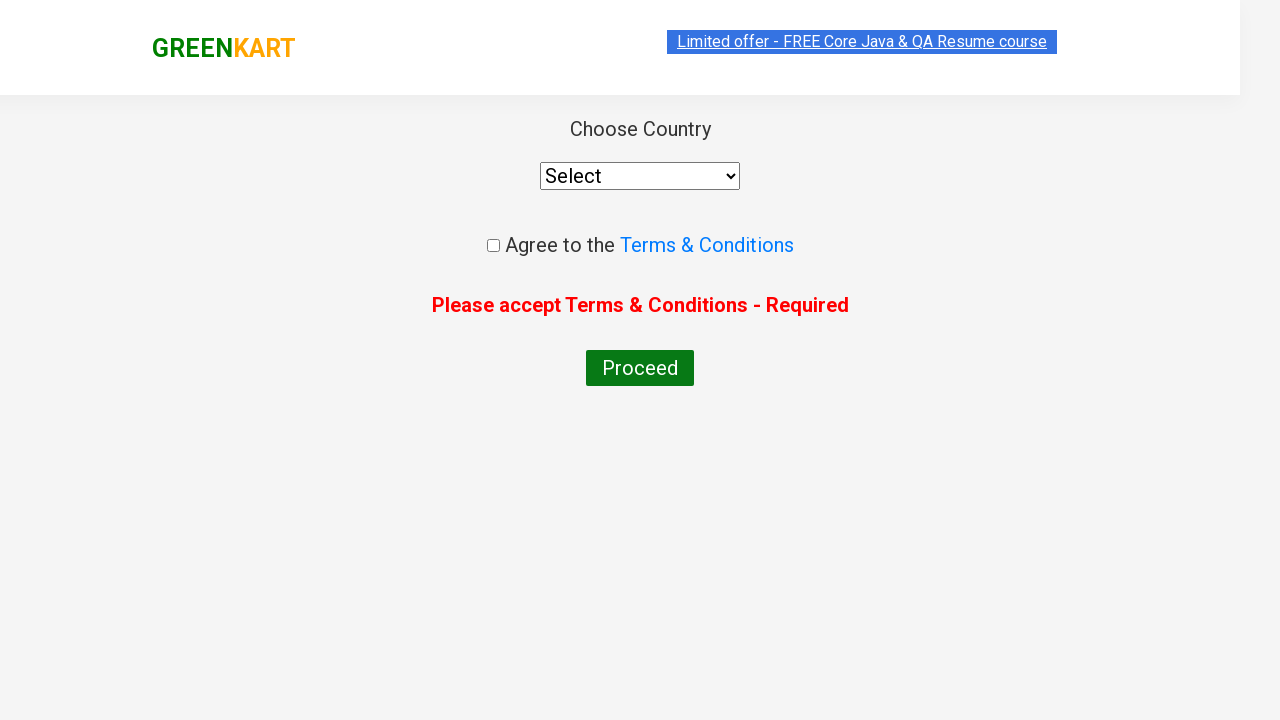

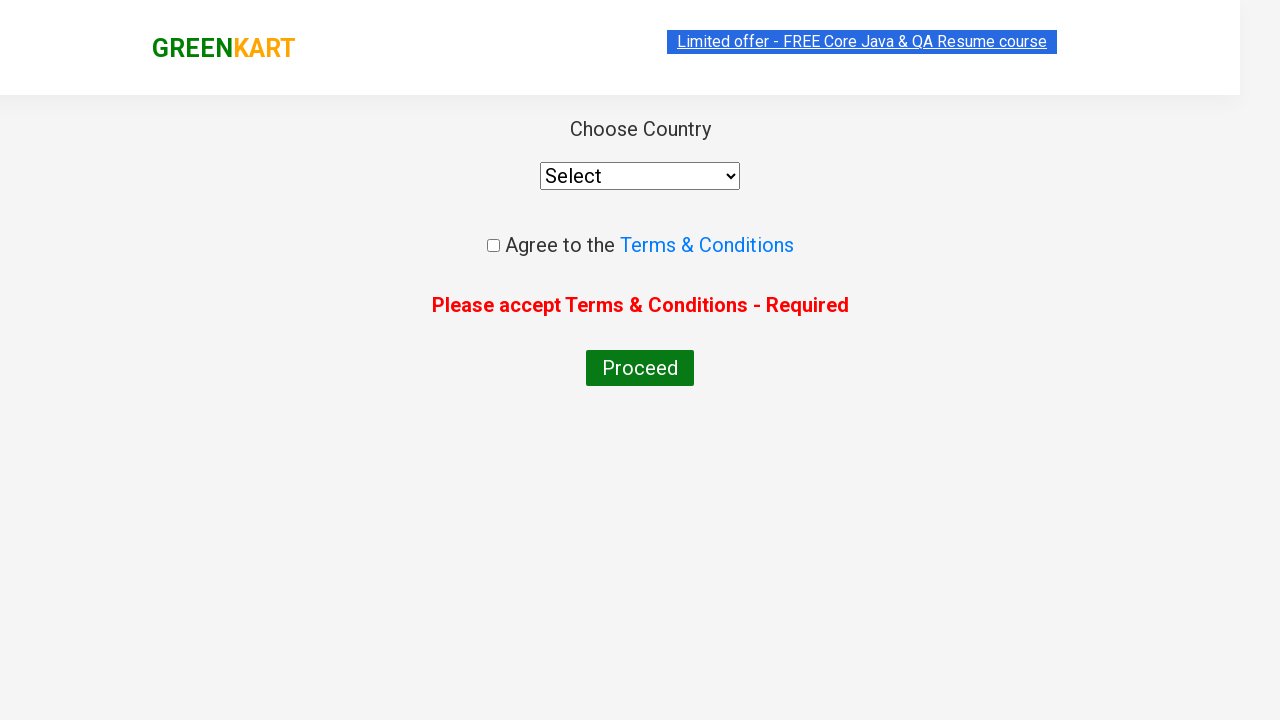